Tests canceling edit by pressing Escape key in Active filter

Starting URL: http://todomvc4tasj.herokuapp.com/#/active

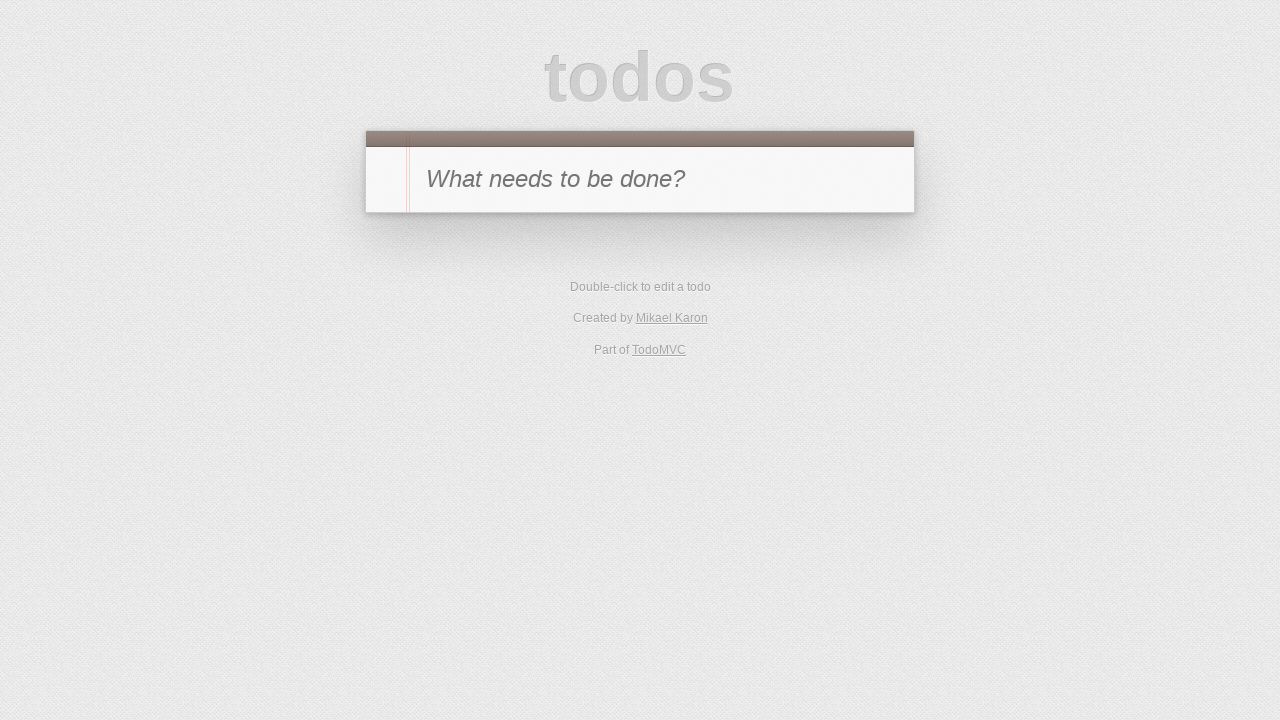

Set localStorage with one active task 'A'
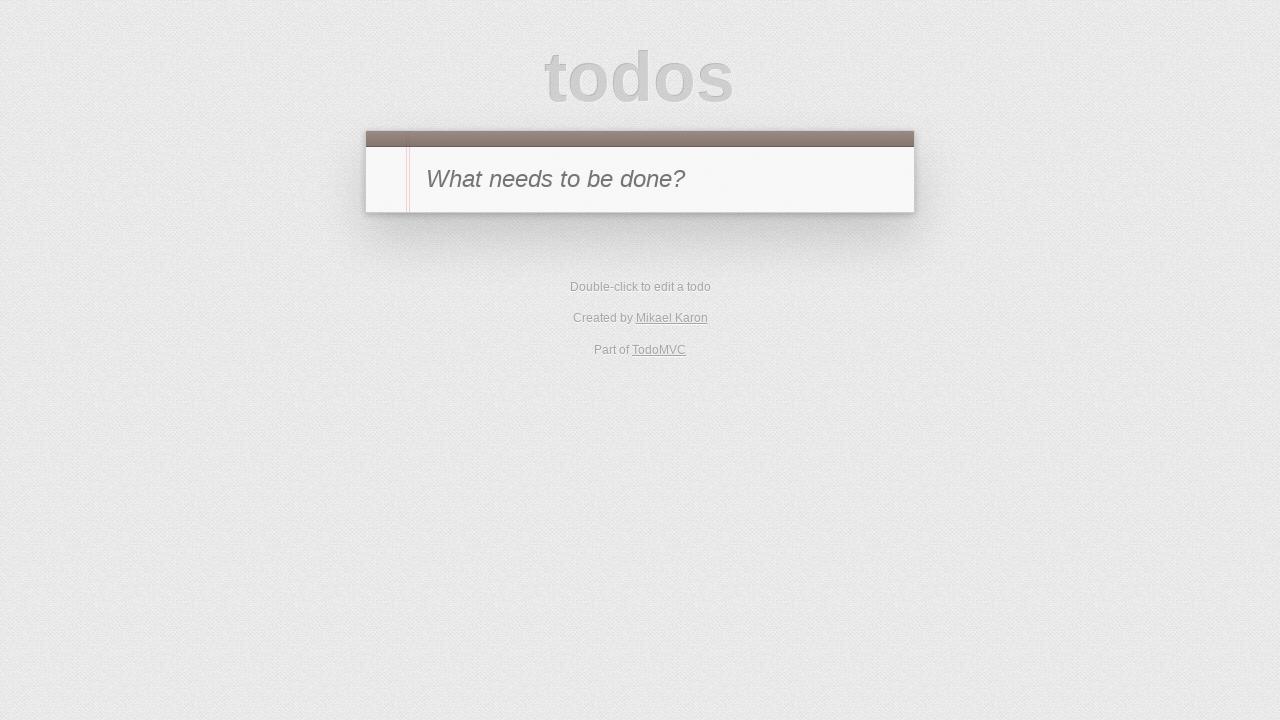

Reloaded page to apply initial state
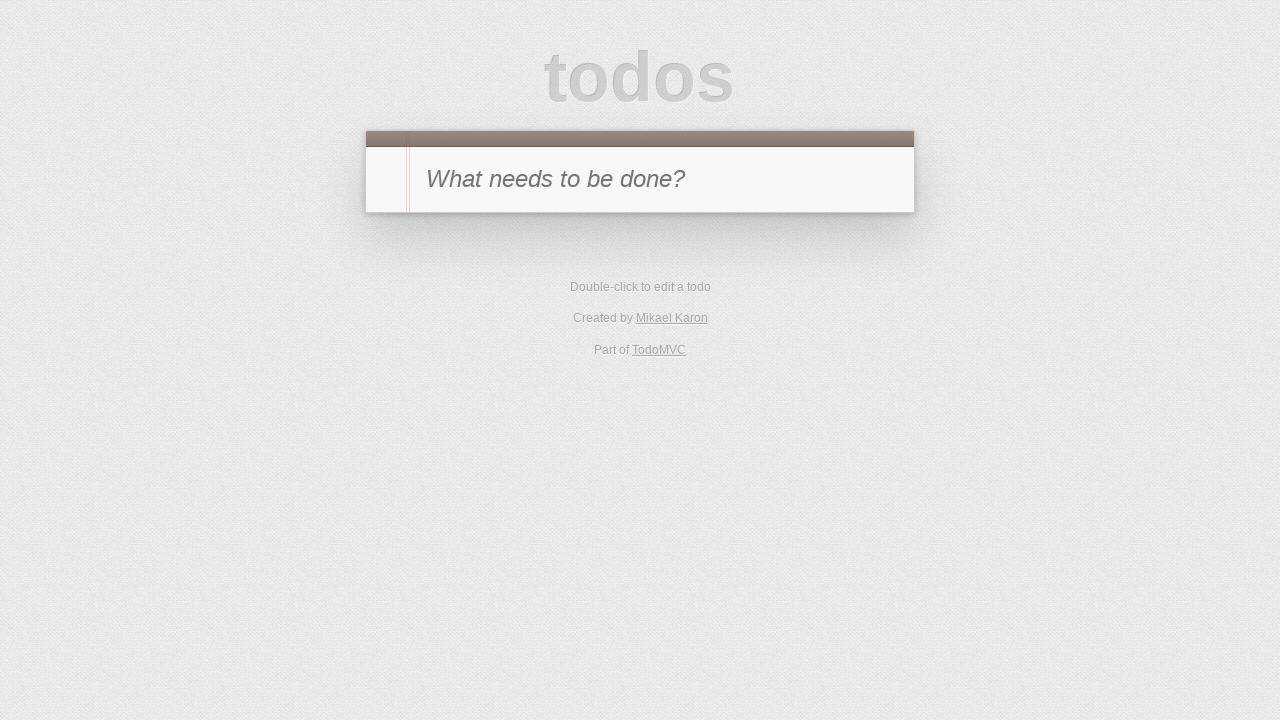

Double-clicked task 'A' to start editing at (640, 242) on #todo-list>li >> internal:has-text="A"i
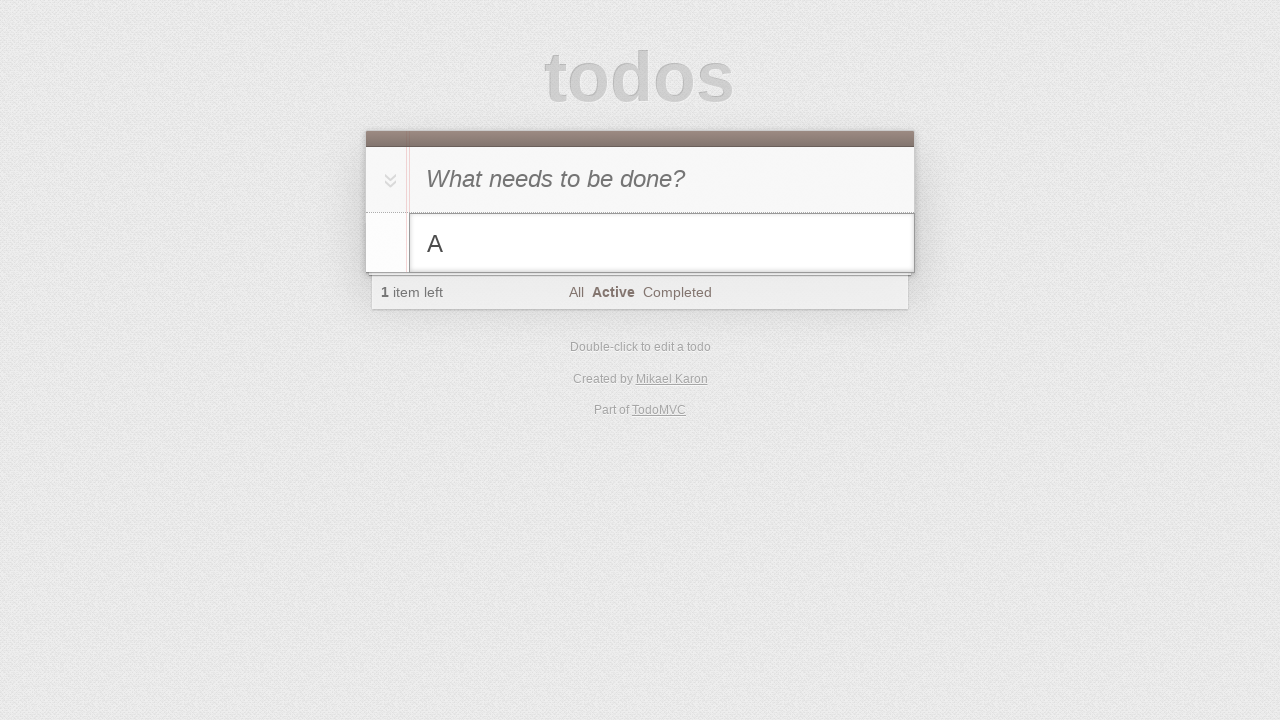

Filled edit field with 'A edited' on #todo-list>li.editing .edit
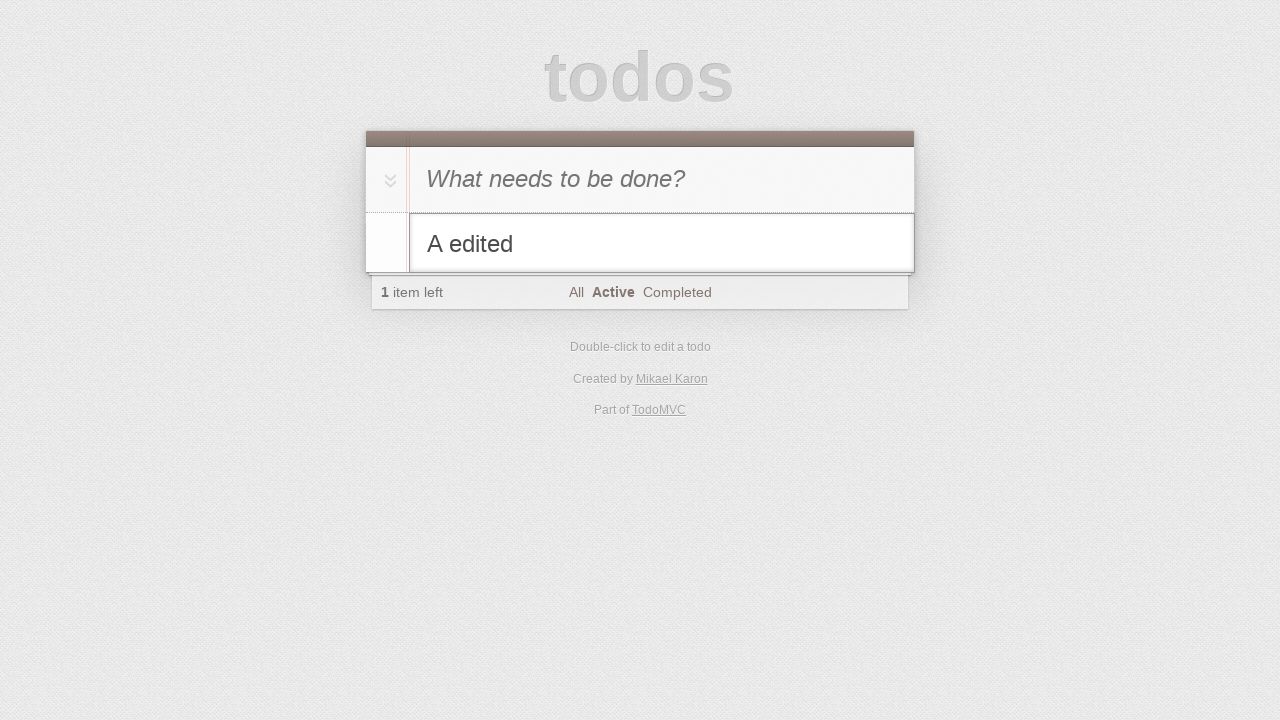

Pressed Escape key to cancel edit on #todo-list>li.editing .edit
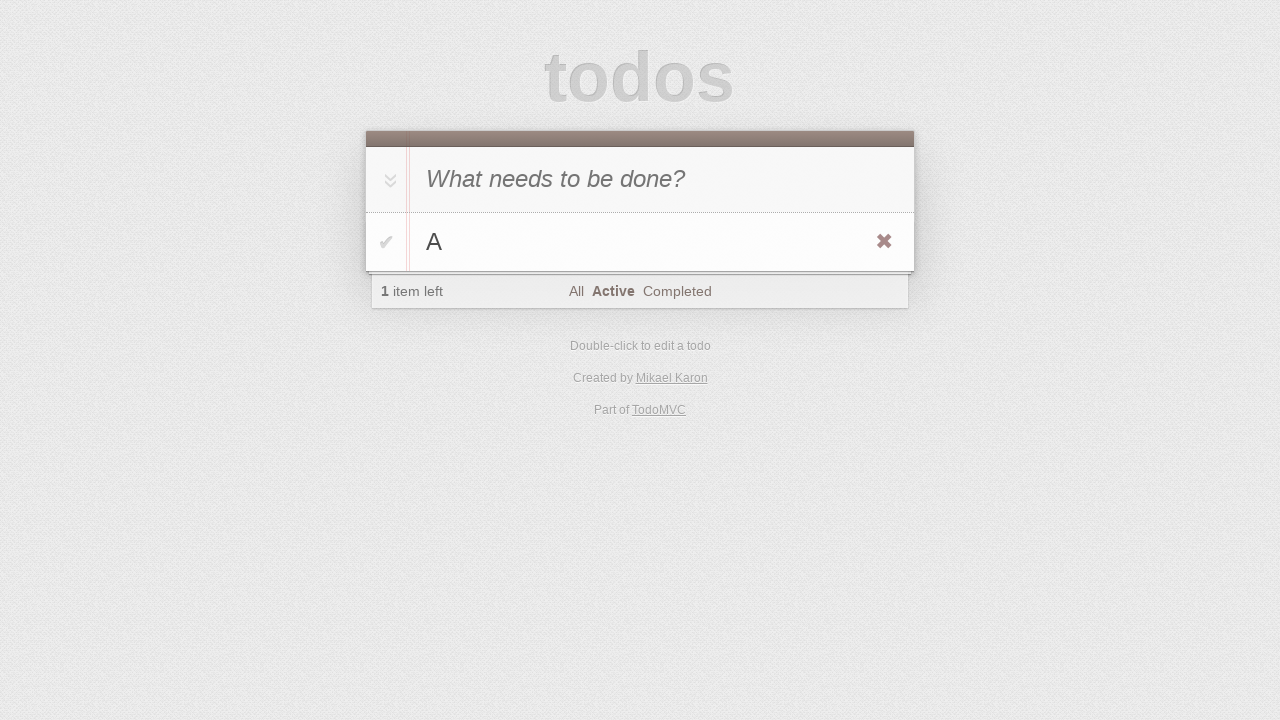

Verified task list is displayed with original text
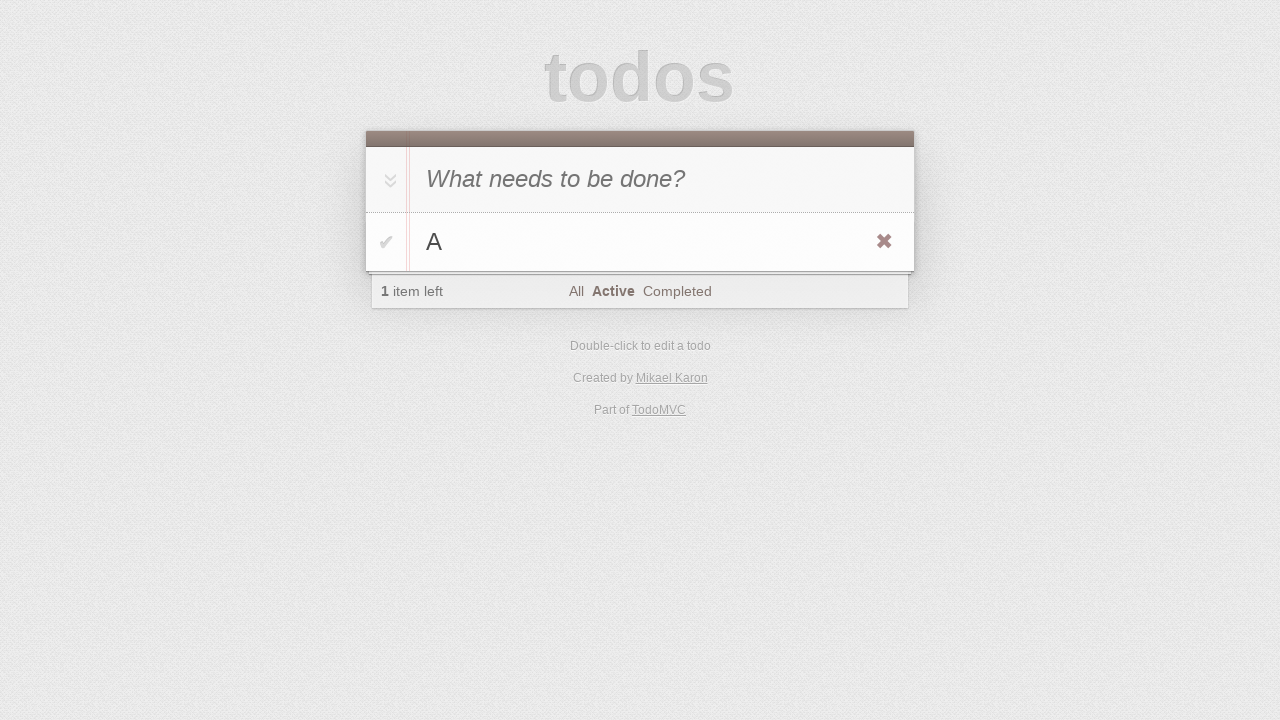

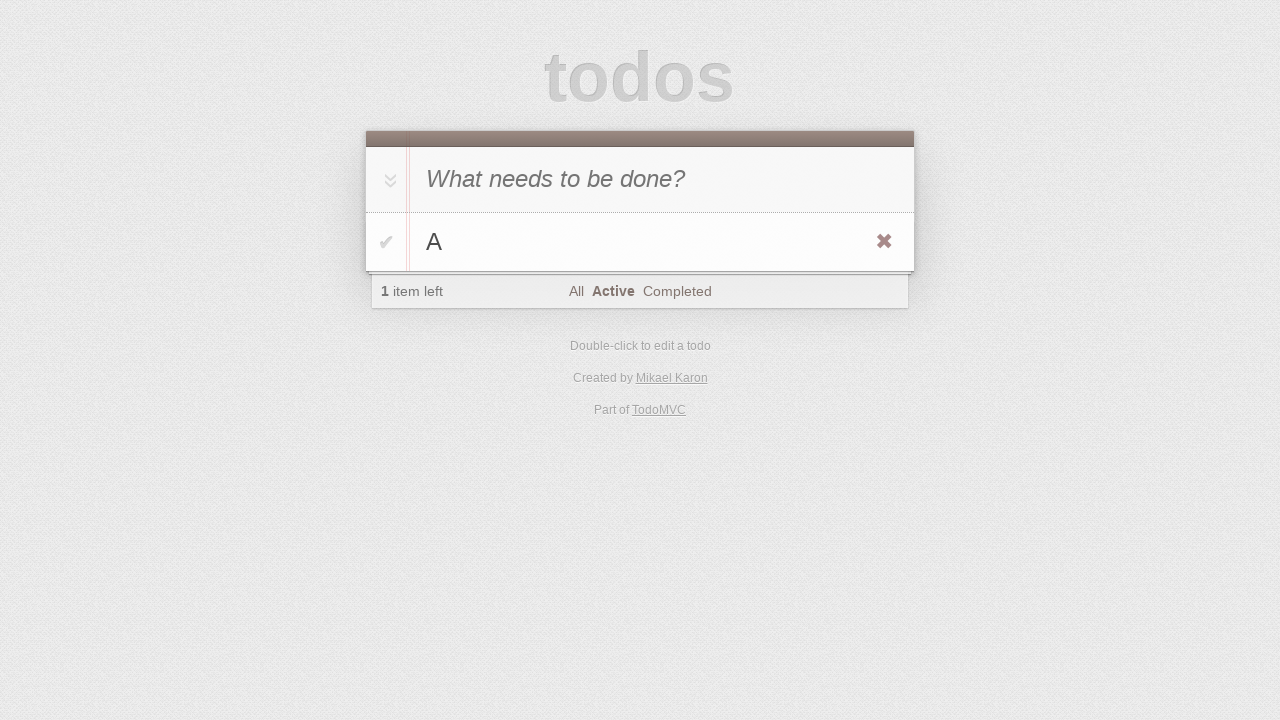